Tests navigation to Google signup page, opens the Help link in a new window, switches to the new window and performs a search

Starting URL: https://accounts.google.com/signup

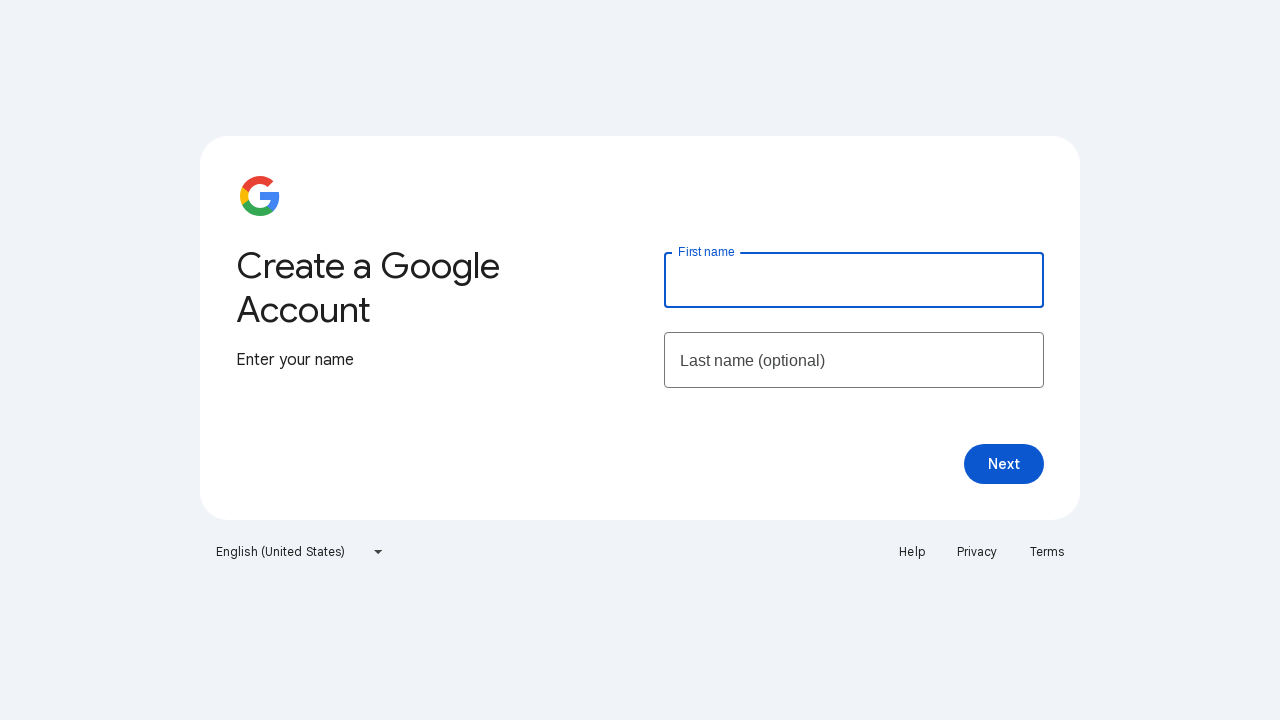

Clicked Help link to open new window at (912, 552) on a:text('Help')
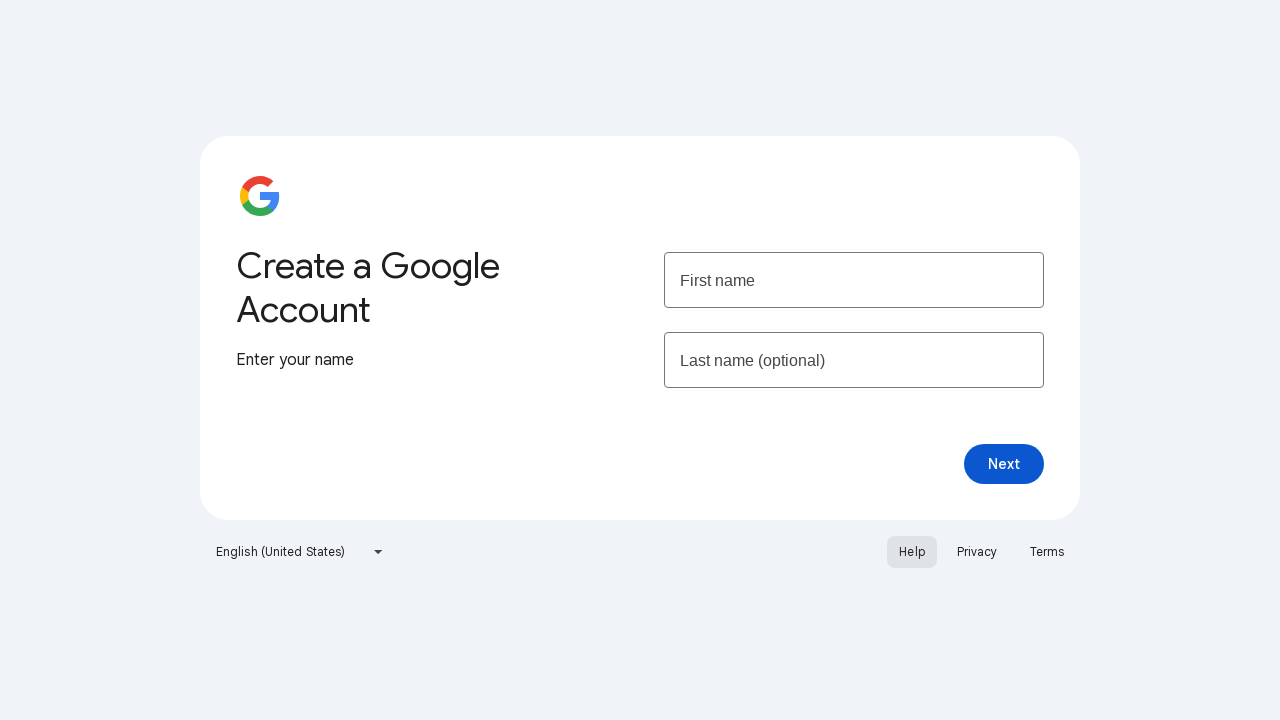

New Help page window opened and captured
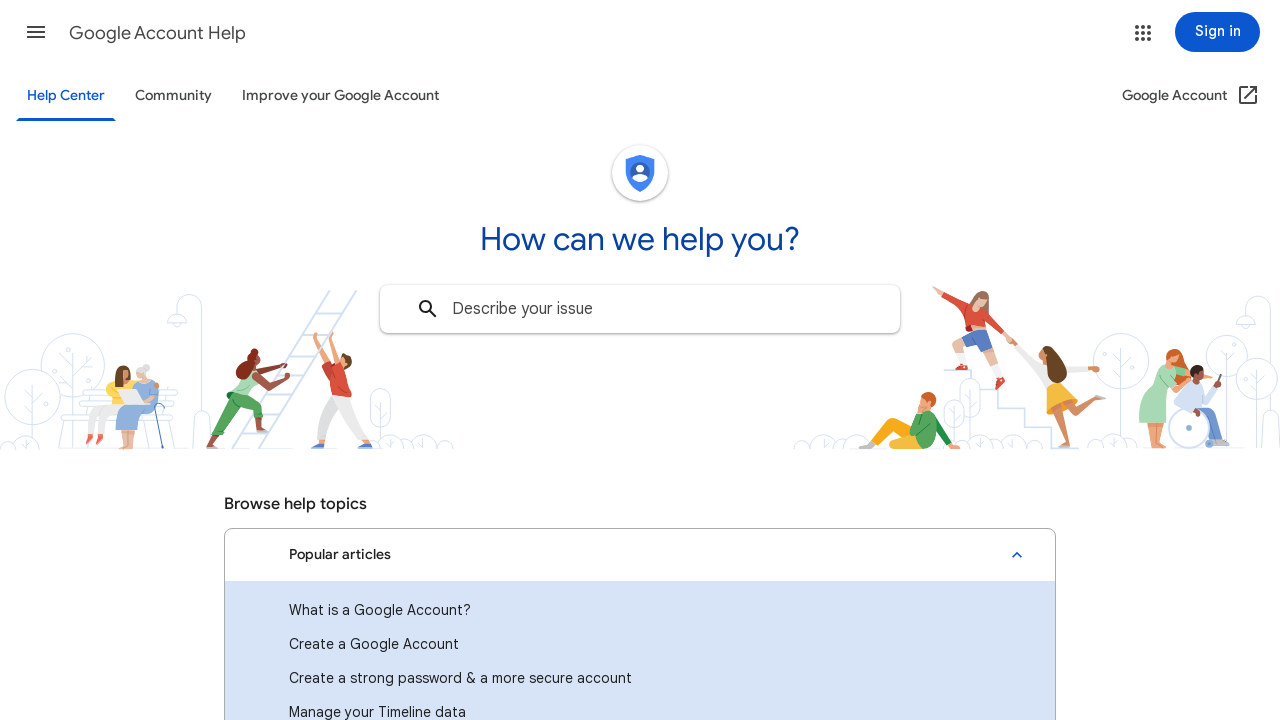

Help page finished loading
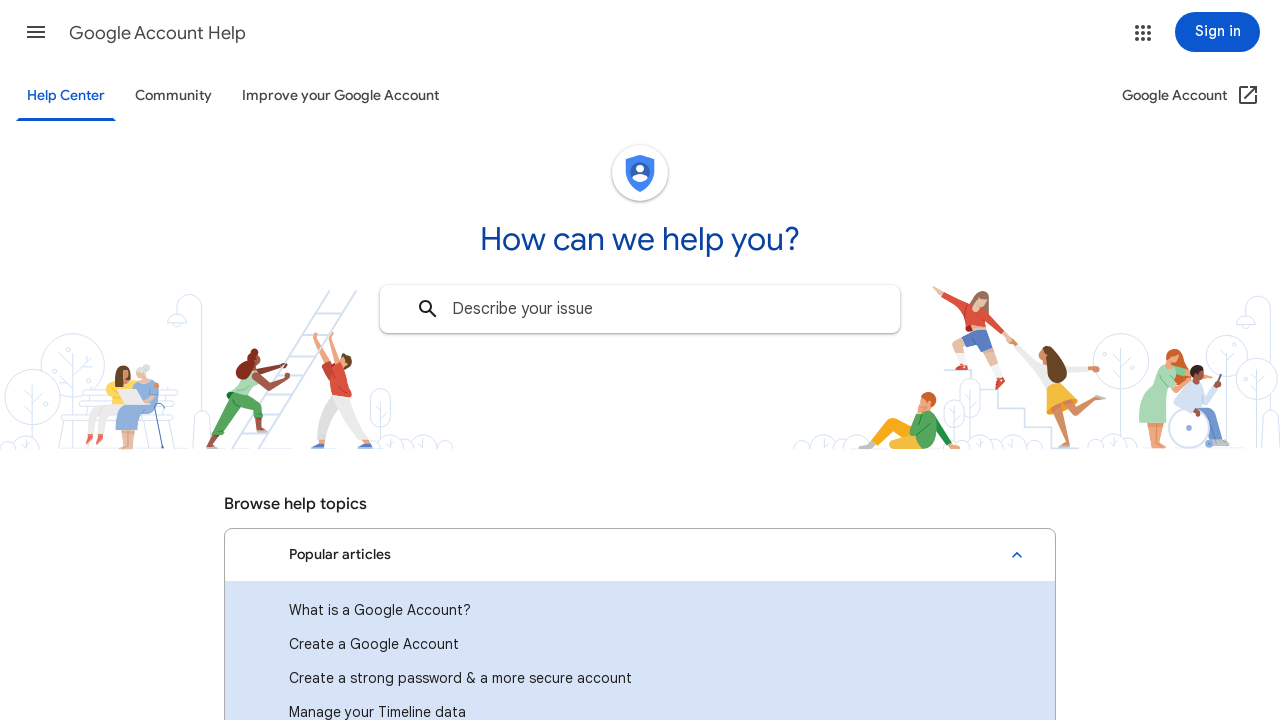

Filled search box with 'Hatem Numan' on input[type='search']
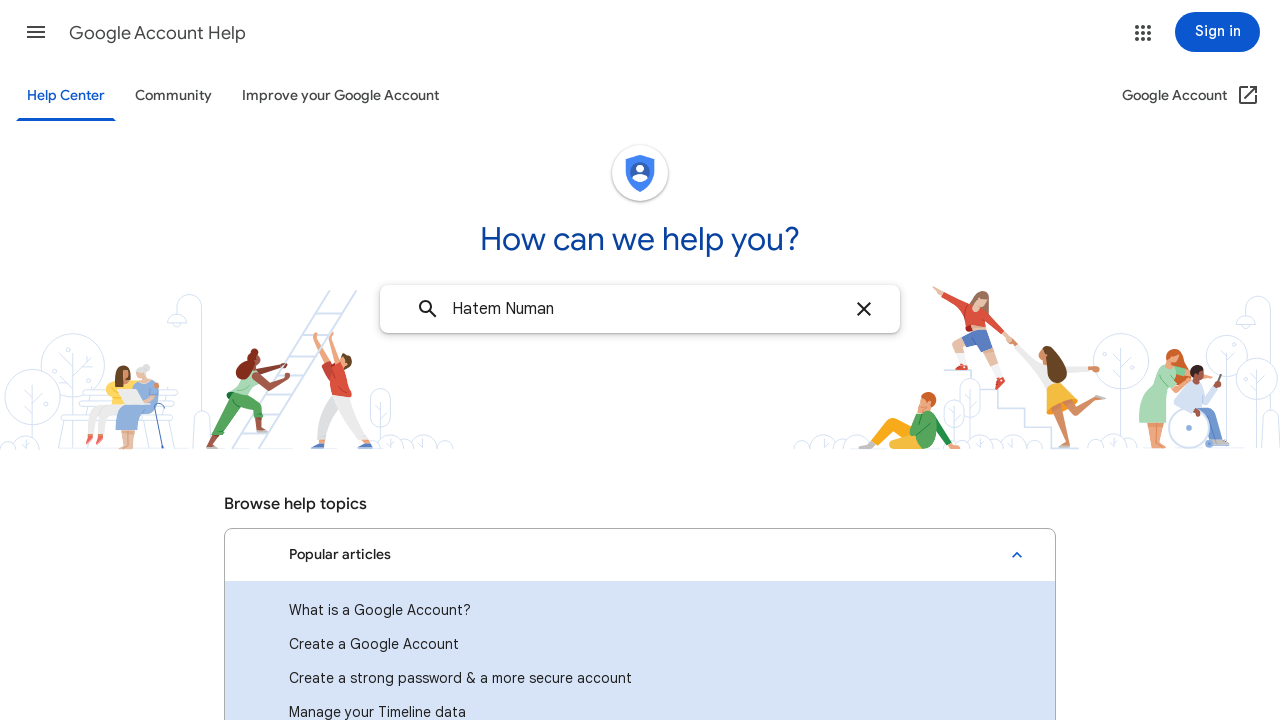

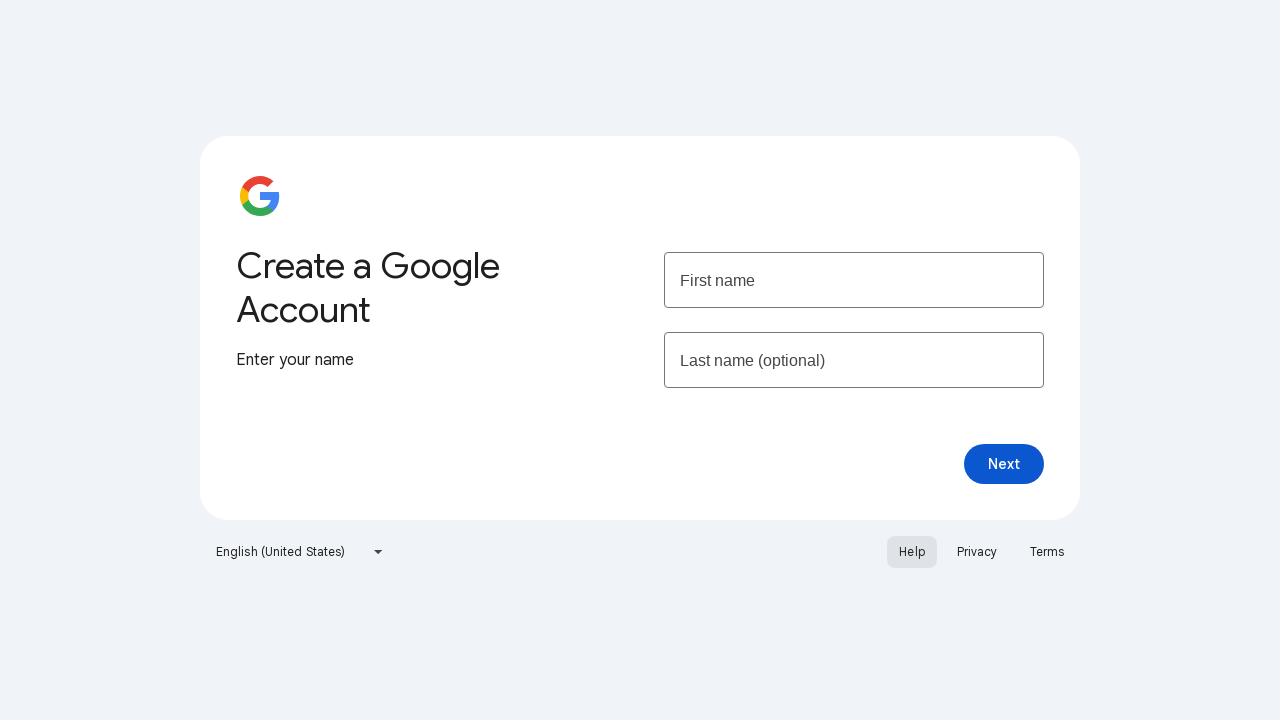